Tests a form submission on DemoQA by filling in user details (name, email, addresses) and verifying the form submission displays the entered data

Starting URL: https://demoqa.com/text-box

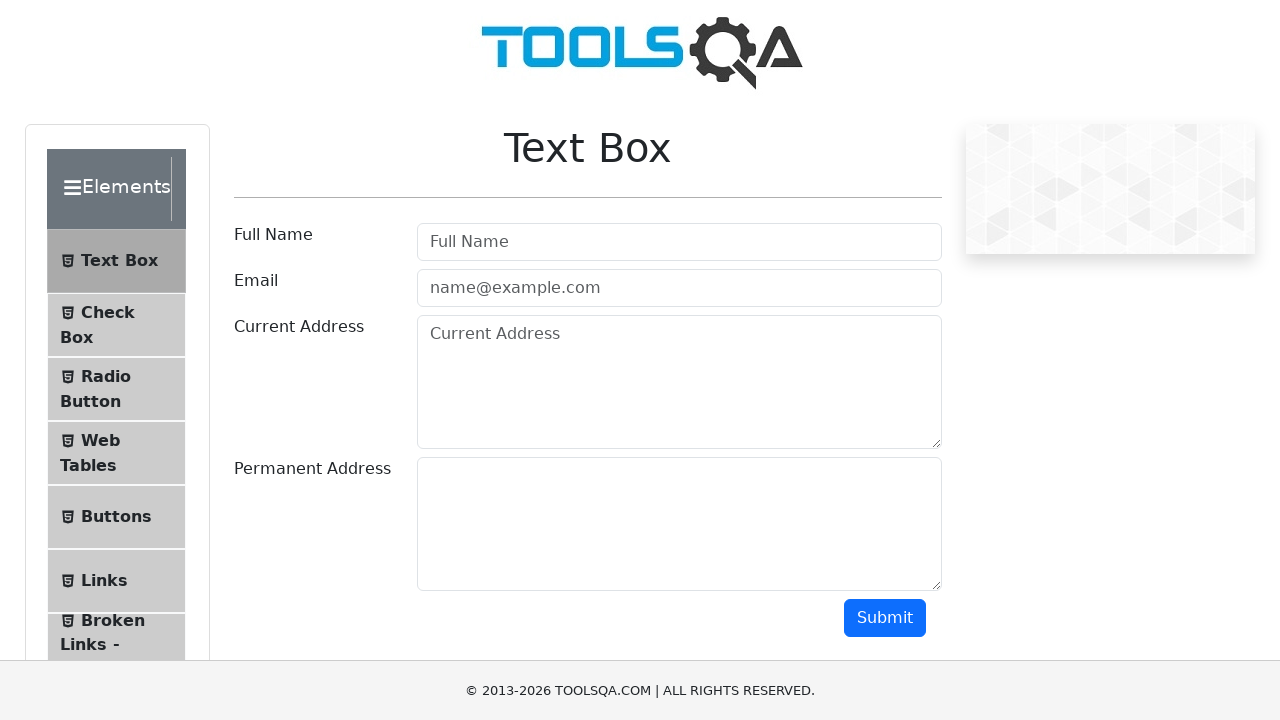

Filled userName field with 'Avatar Aang - gyatso' on #userName
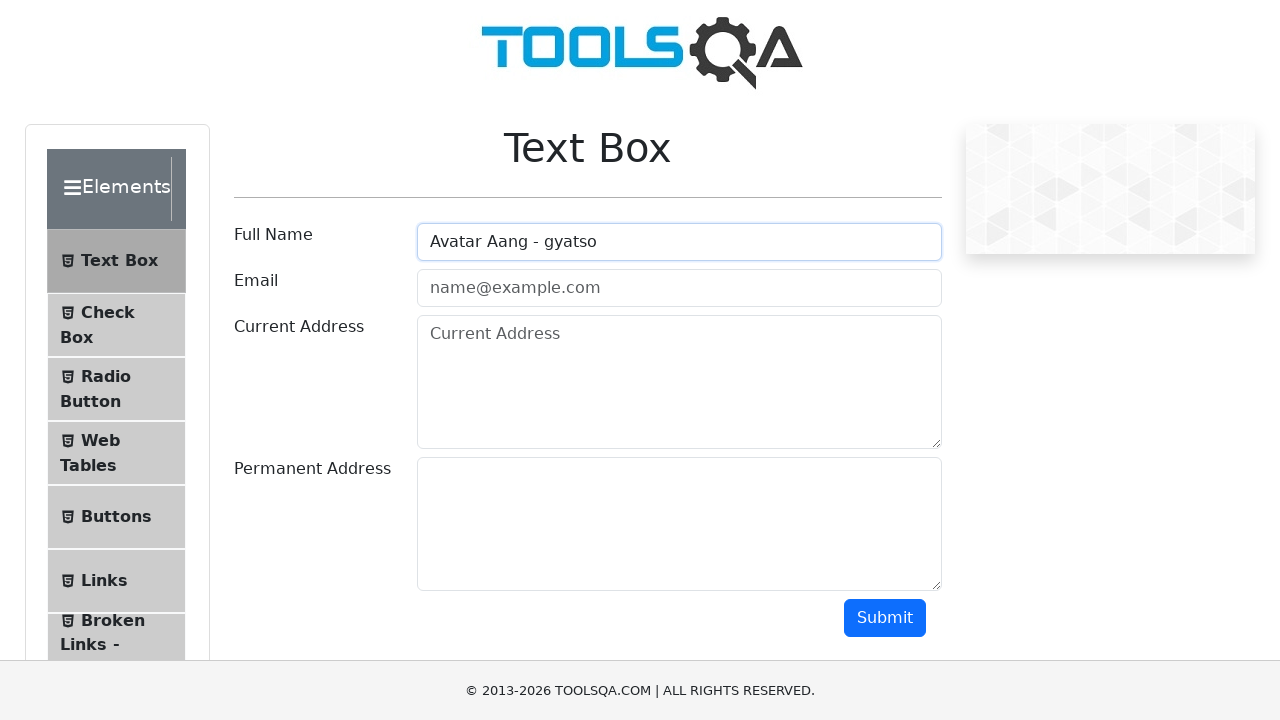

Filled userEmail field with 'dfggddgd@email.com' on #userEmail
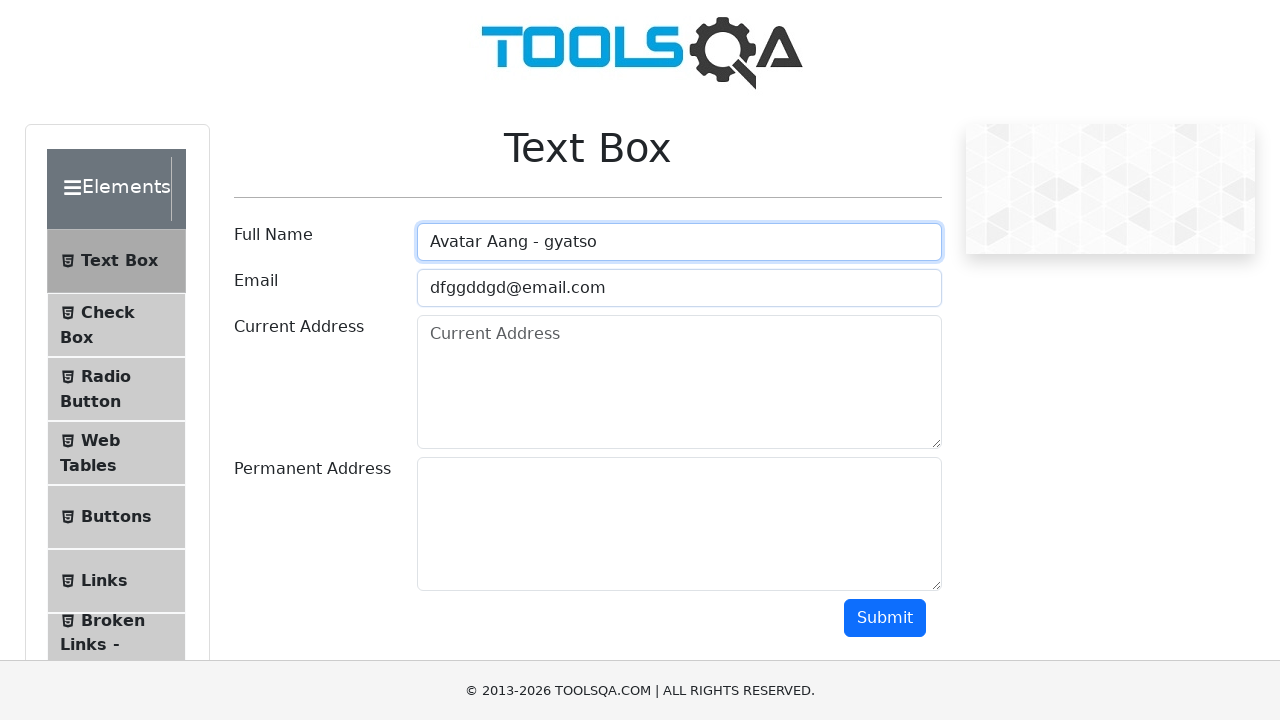

Filled currentAddress field with Russian text on #currentAddress
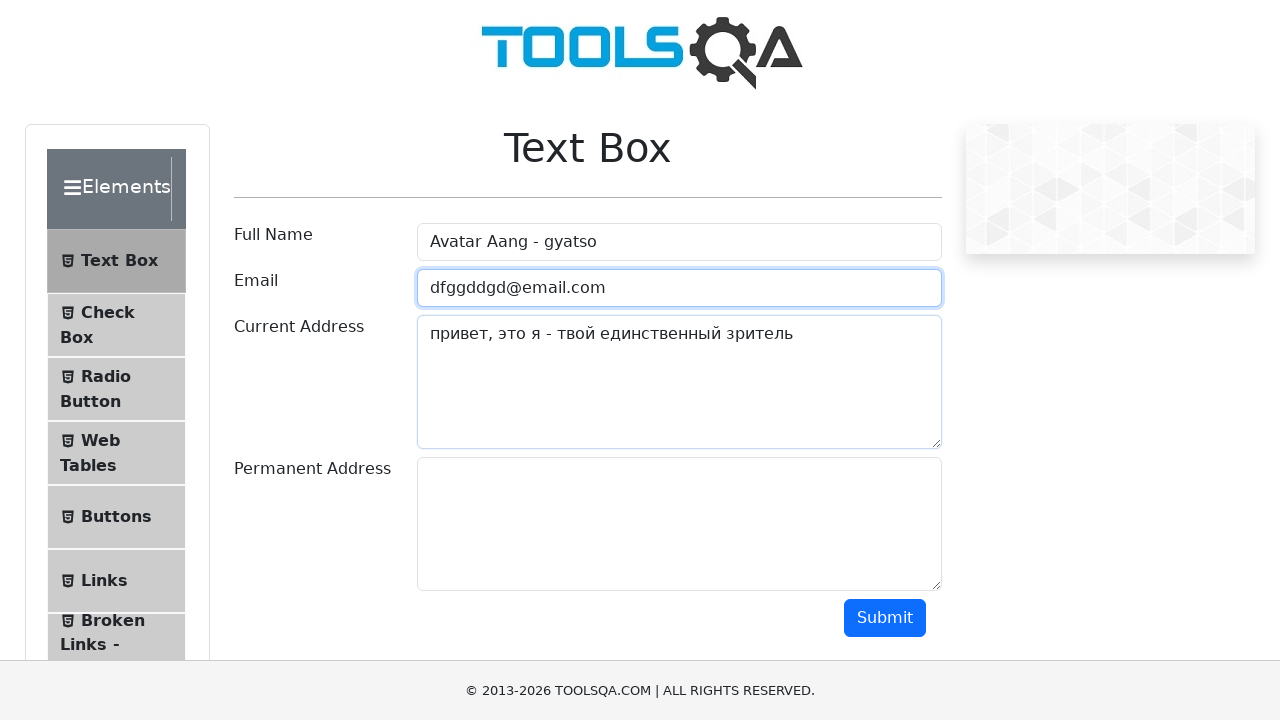

Filled permanentAddress field with 'gyatso-code' on #permanentAddress
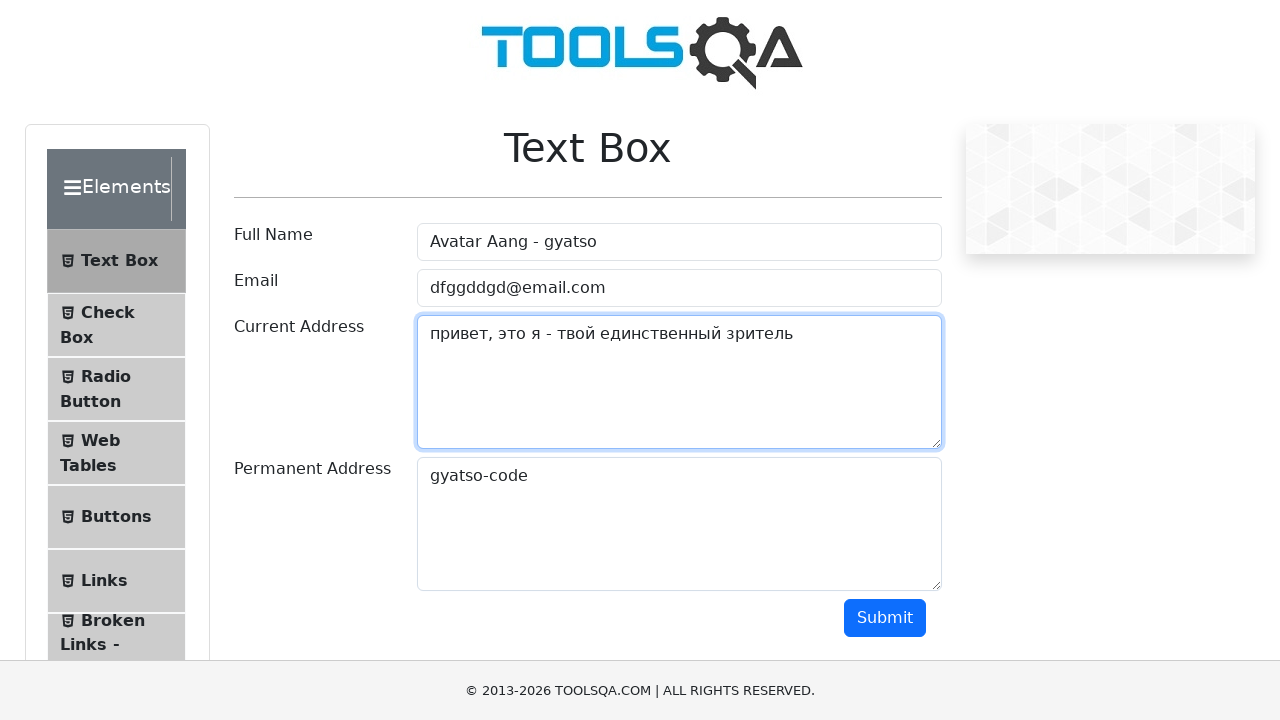

Scrolled down 450px to make submit button visible
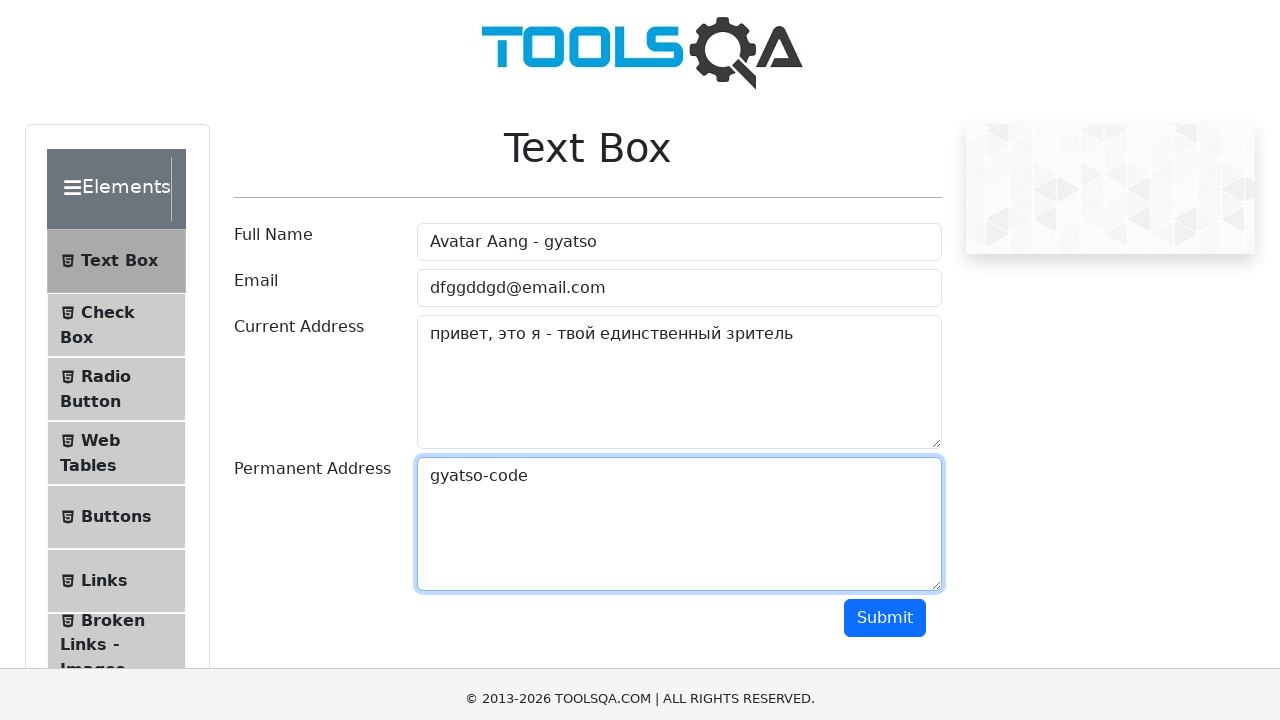

Clicked the submit button at (885, 168) on #submit
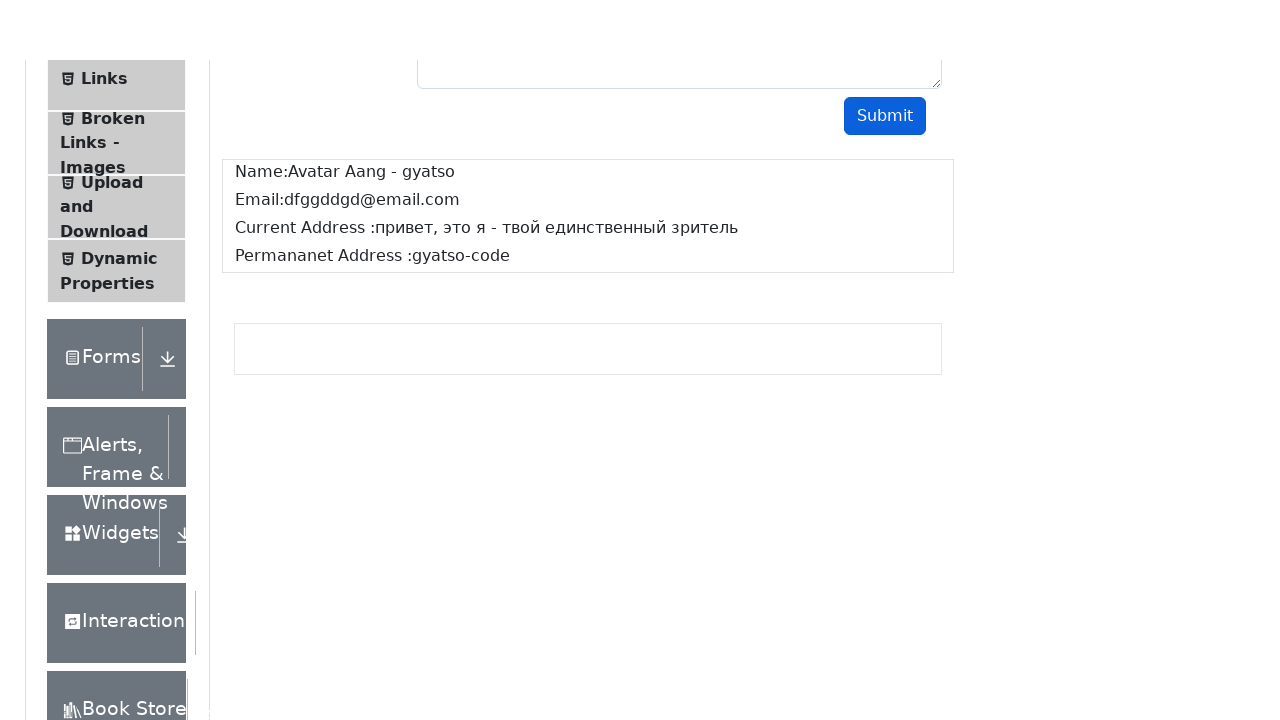

Output section became visible
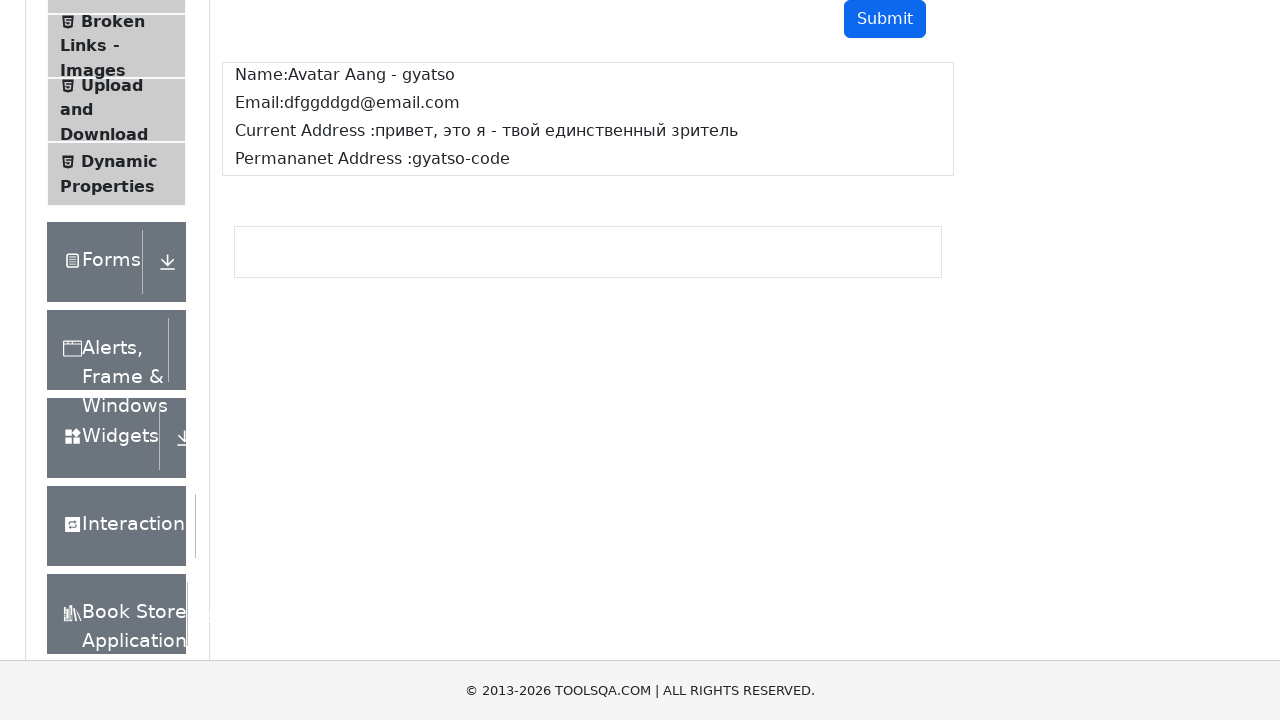

Verified name field is visible in output
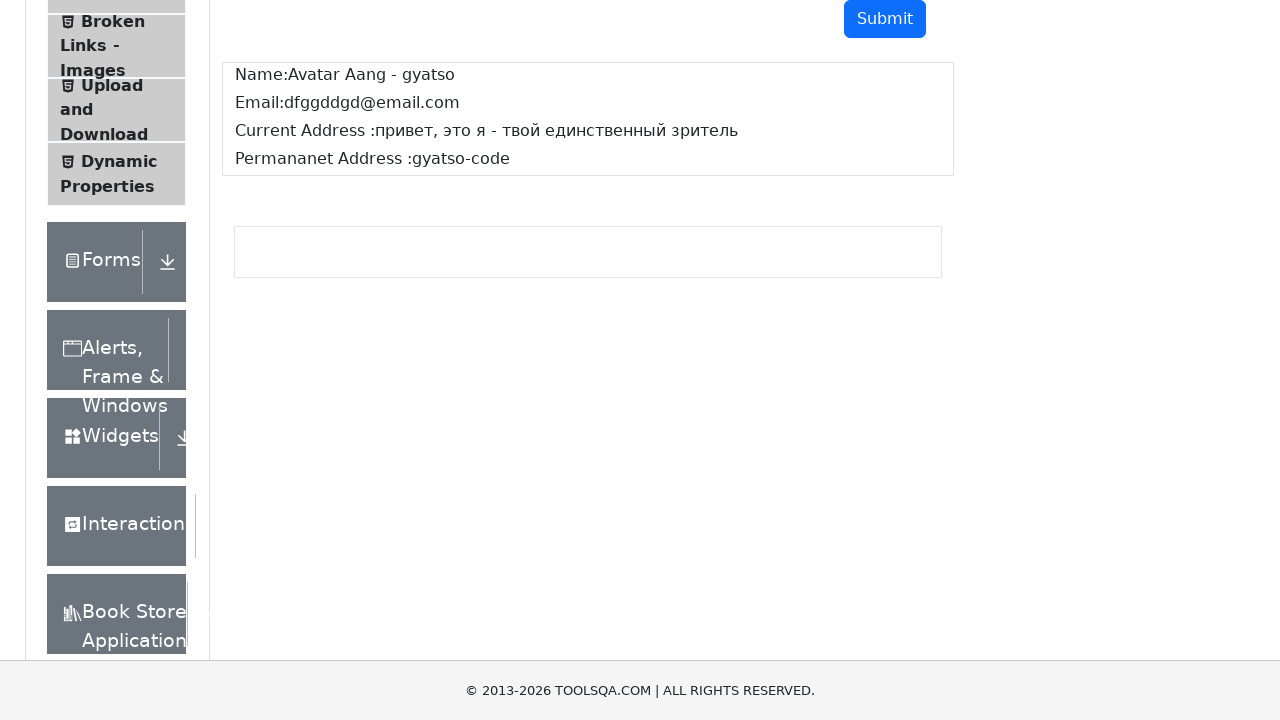

Verified email field is visible in output
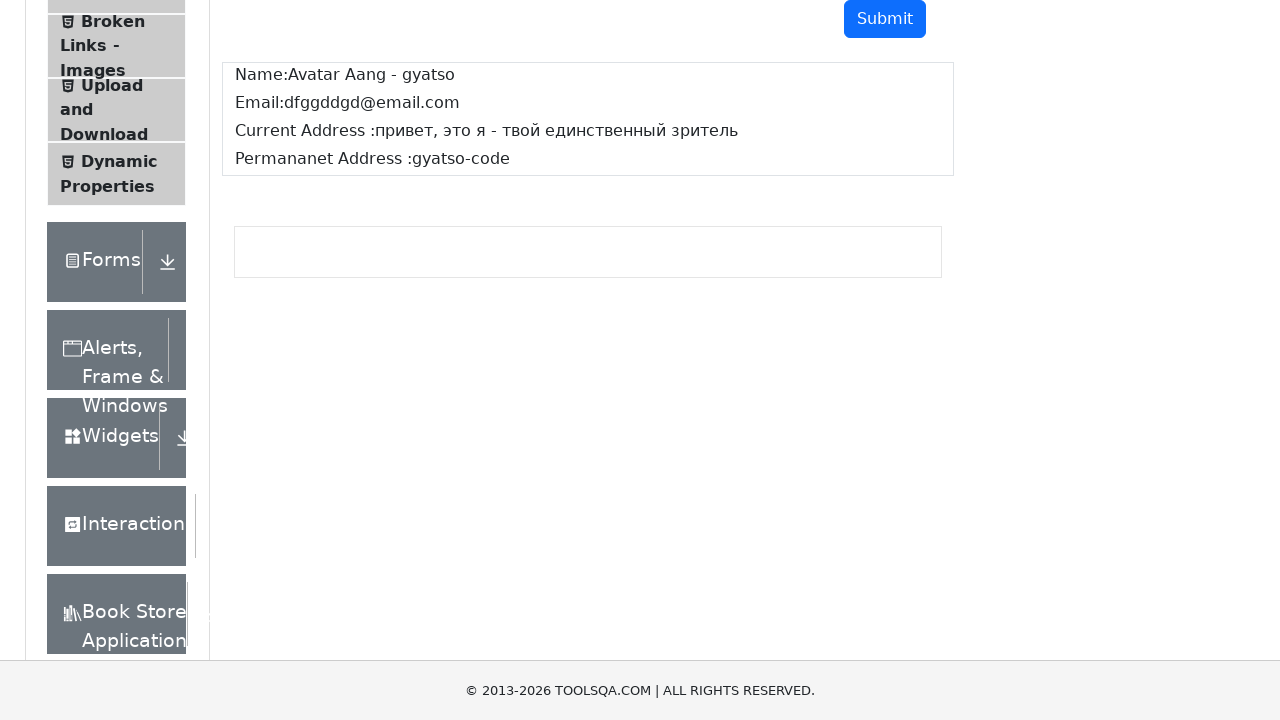

Verified currentAddress field is visible in output
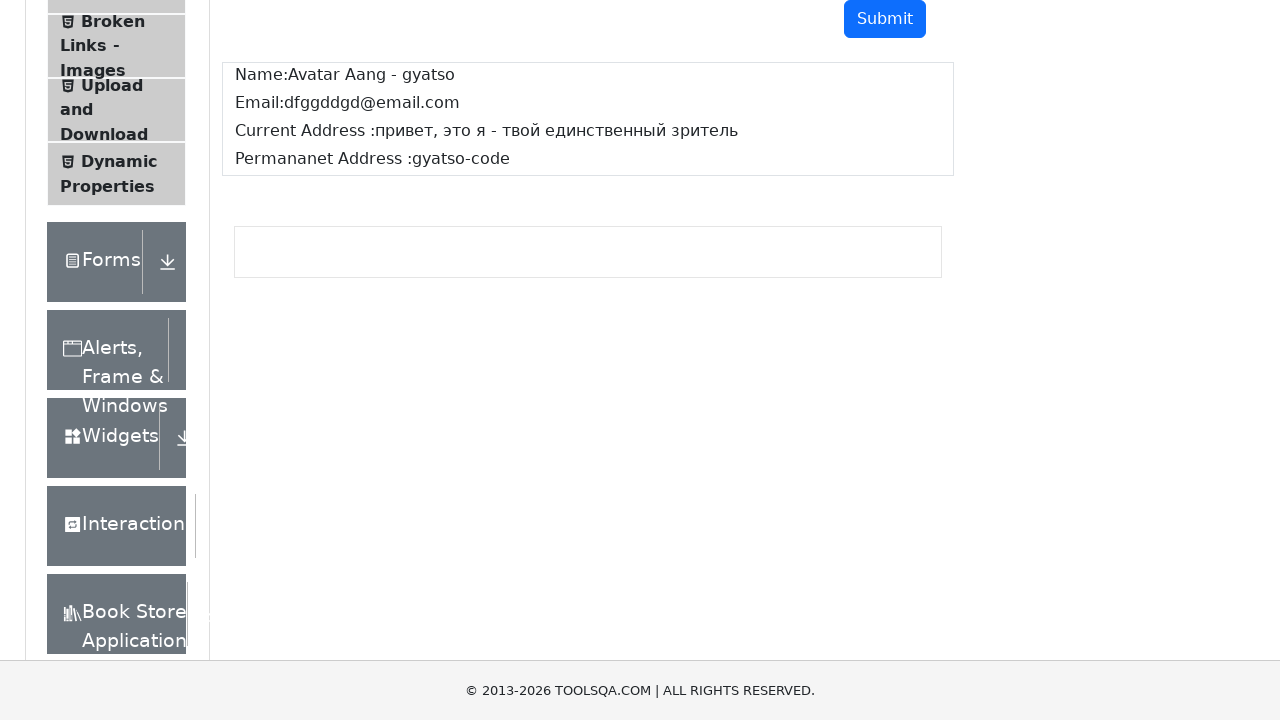

Verified permanentAddress field is visible in output
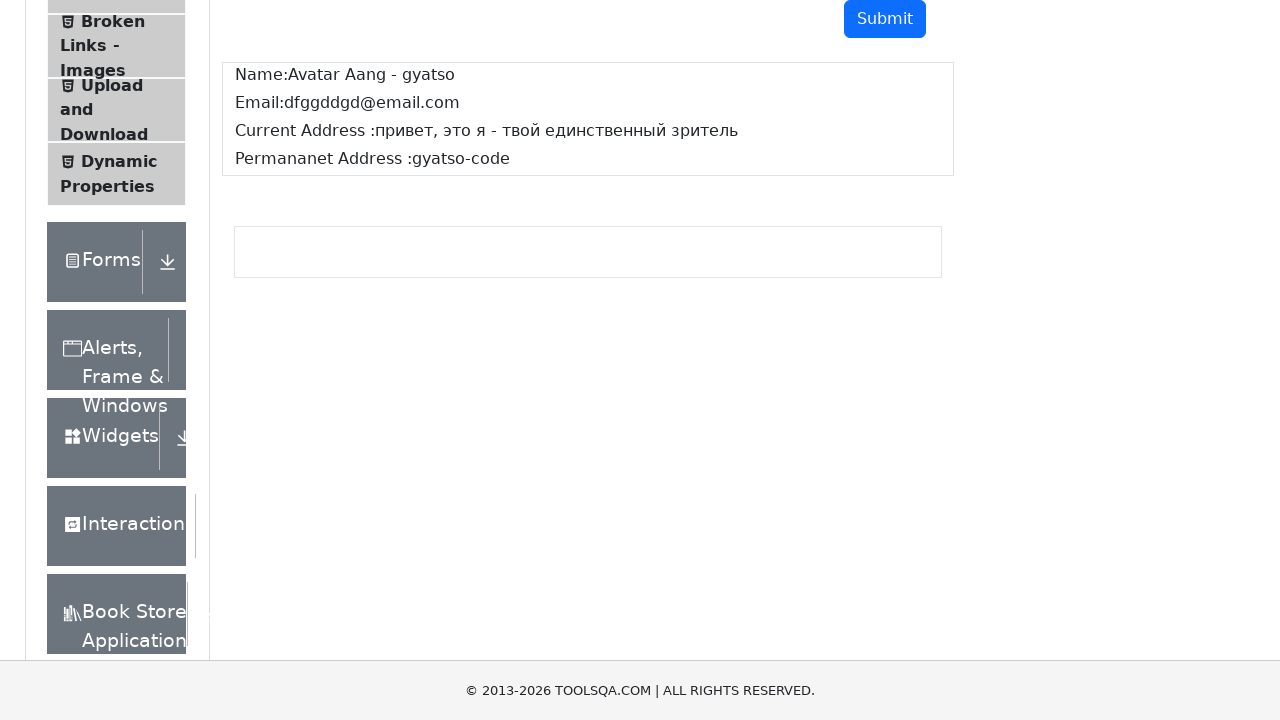

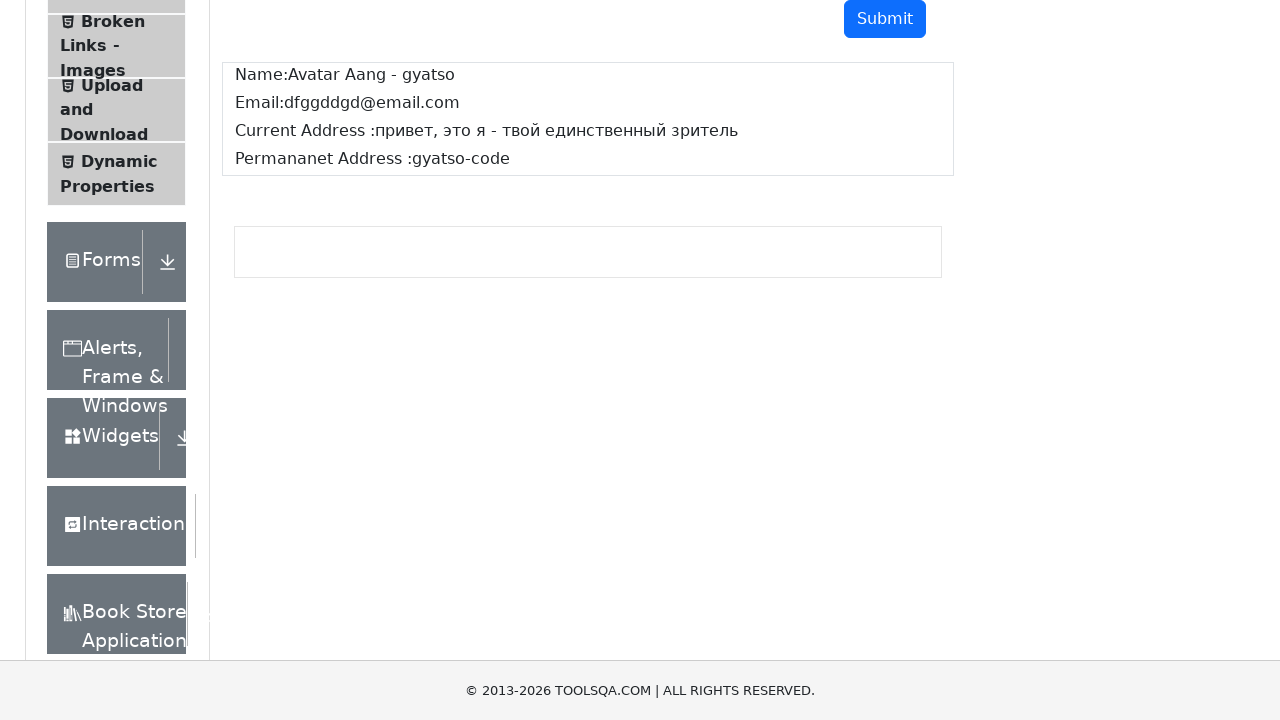